Tests checkboxradio functionality by navigating to the Checkboxradio section and clicking on a radio button option

Starting URL: https://jqueryui.com/

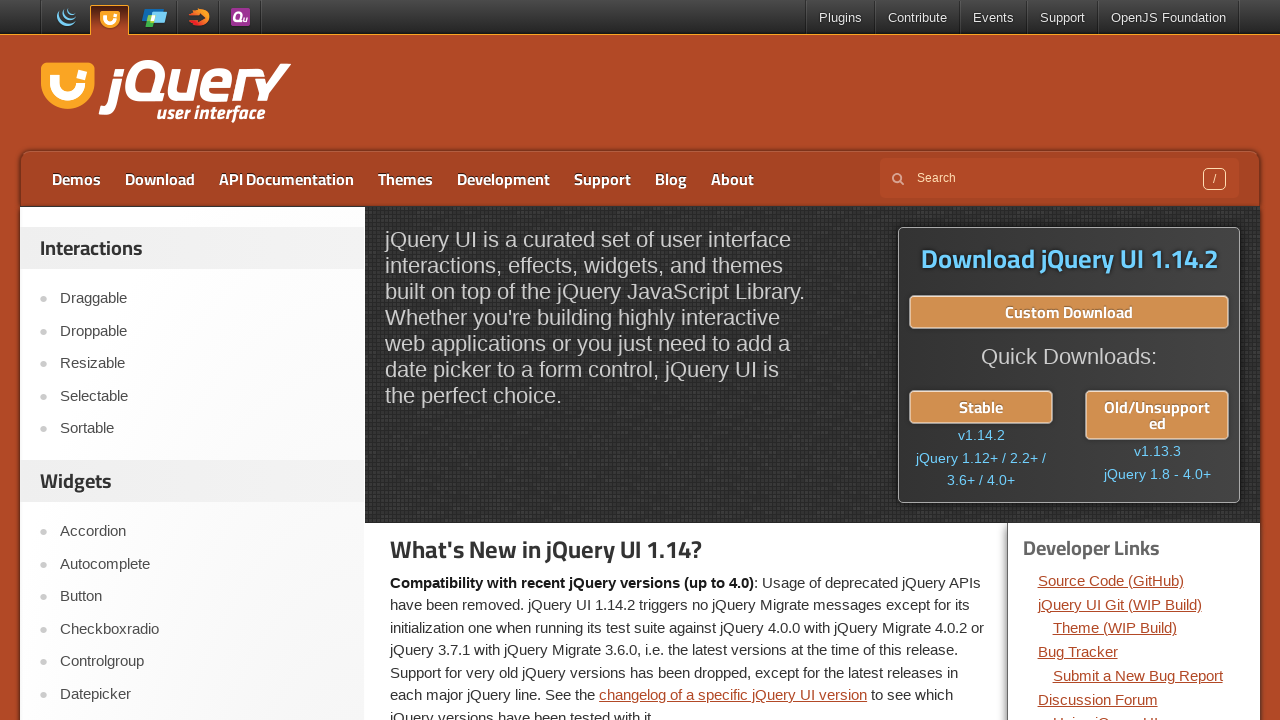

Clicked on Checkboxradio link to navigate to section at (202, 629) on text=Checkboxradio
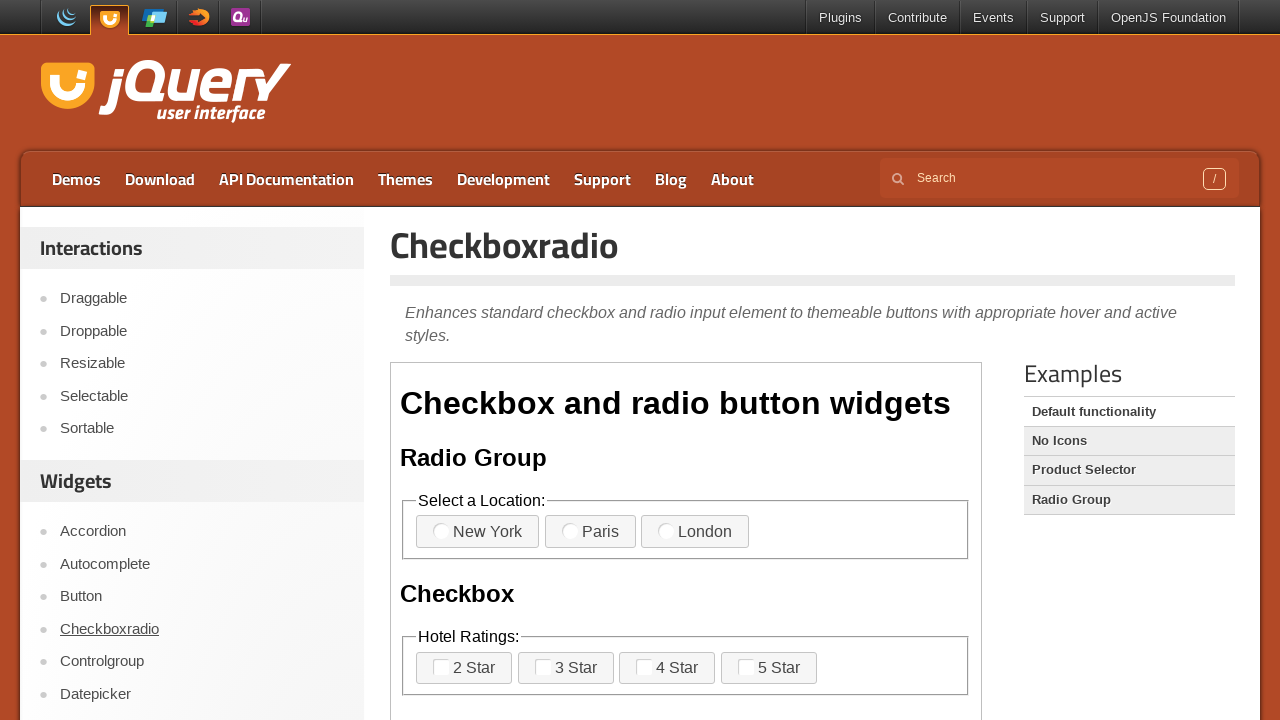

Located demo iframe
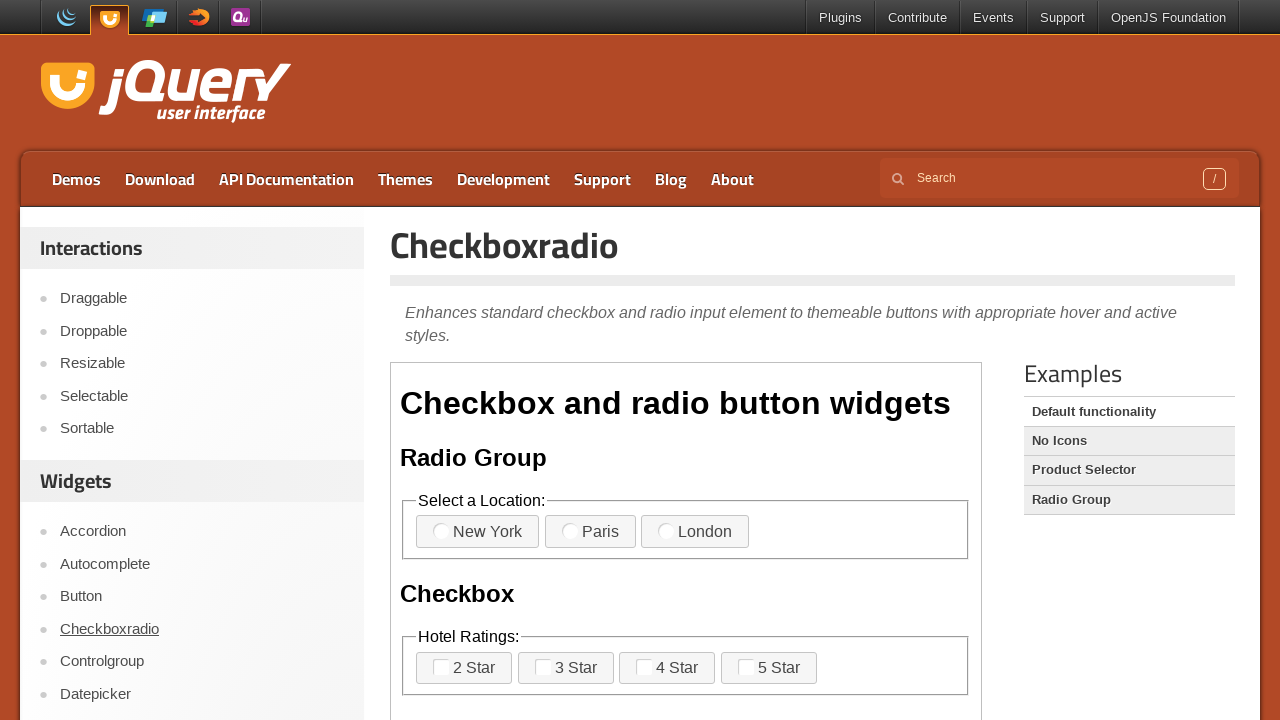

Clicked on the third radio button option in the demo at (695, 532) on iframe.demo-frame >> internal:control=enter-frame >> label.ui-checkboxradio-labe
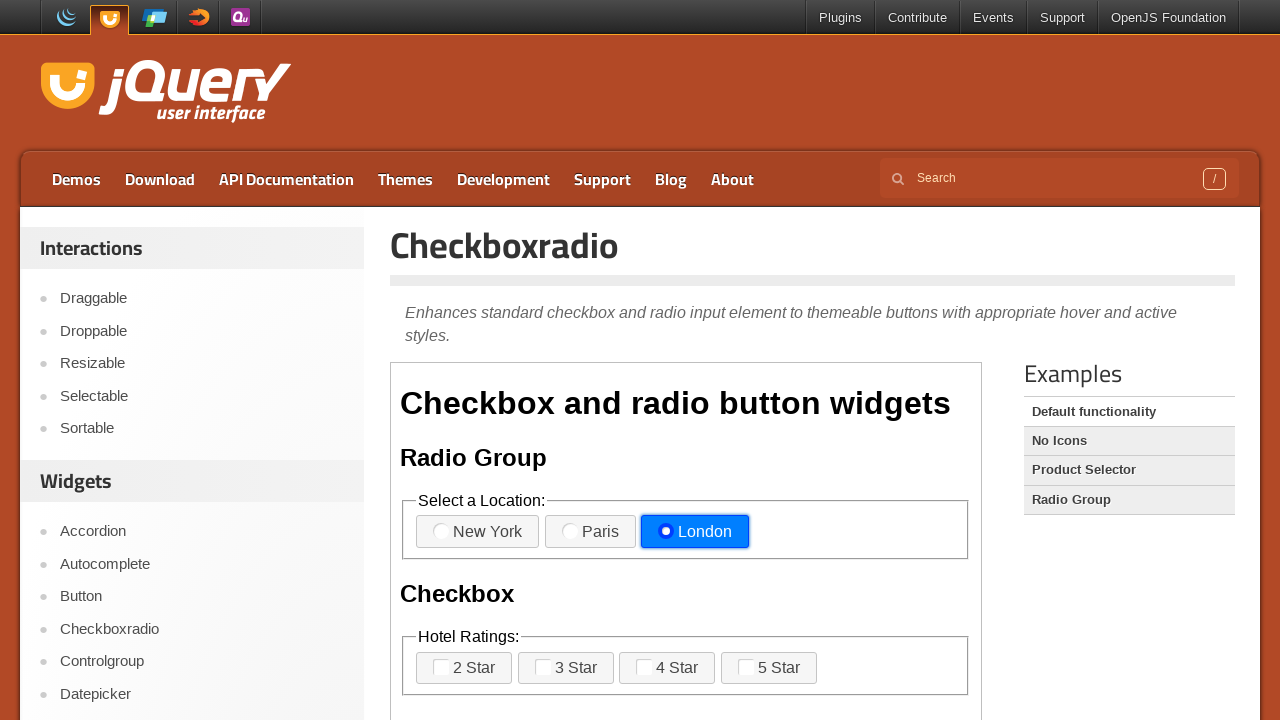

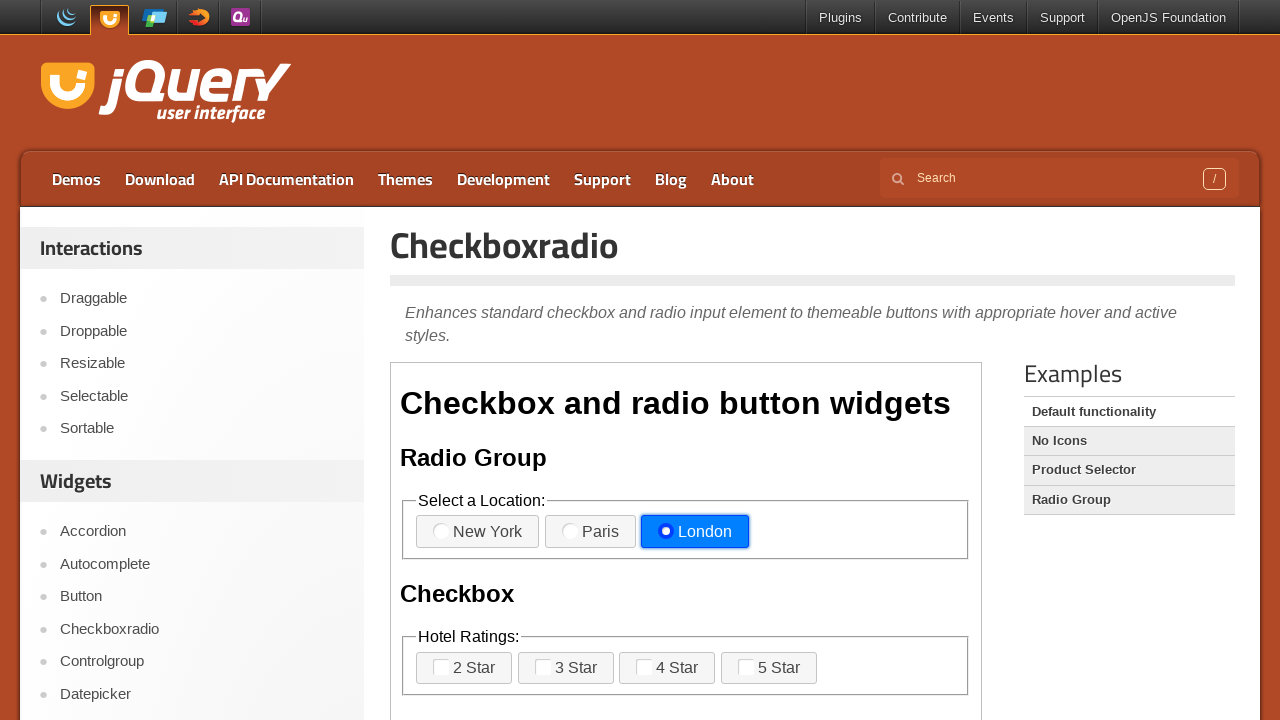